Tests date picker text input by typing a date directly into the text box and verifying the result

Starting URL: https://kristinek.github.io/site/examples/actions

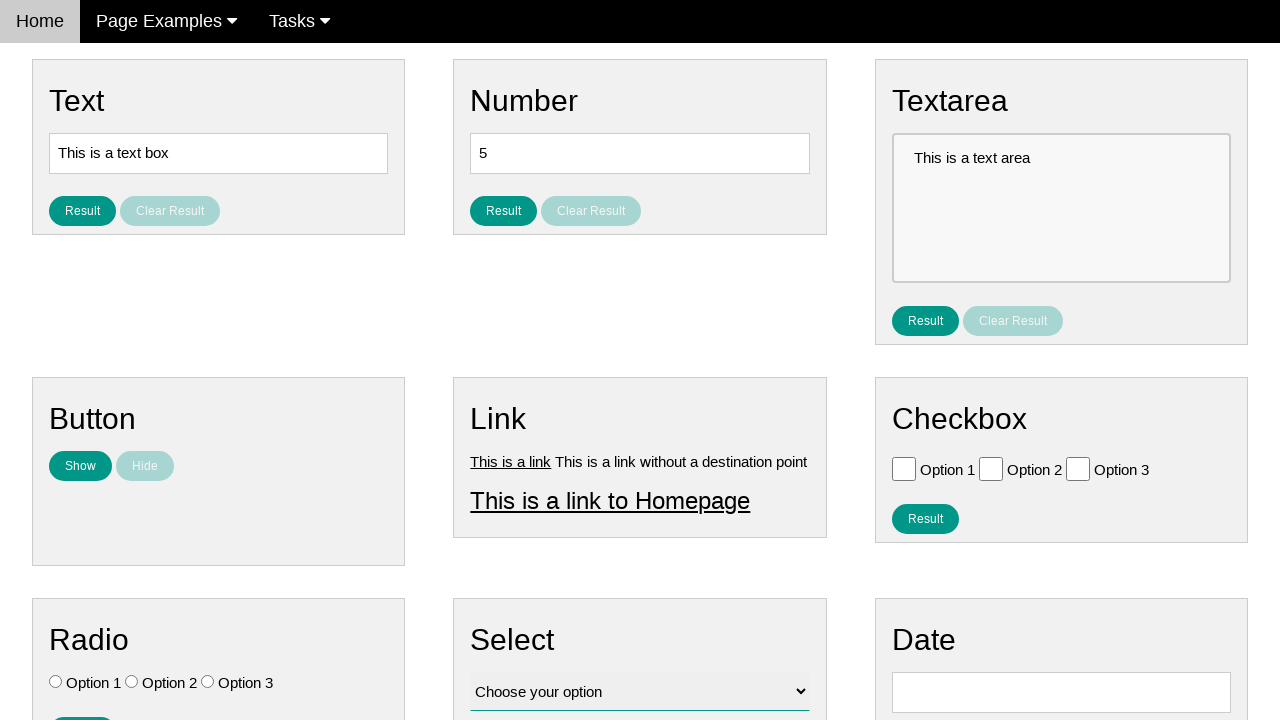

Filled date input field with '05/02/1959' on #vfb-8
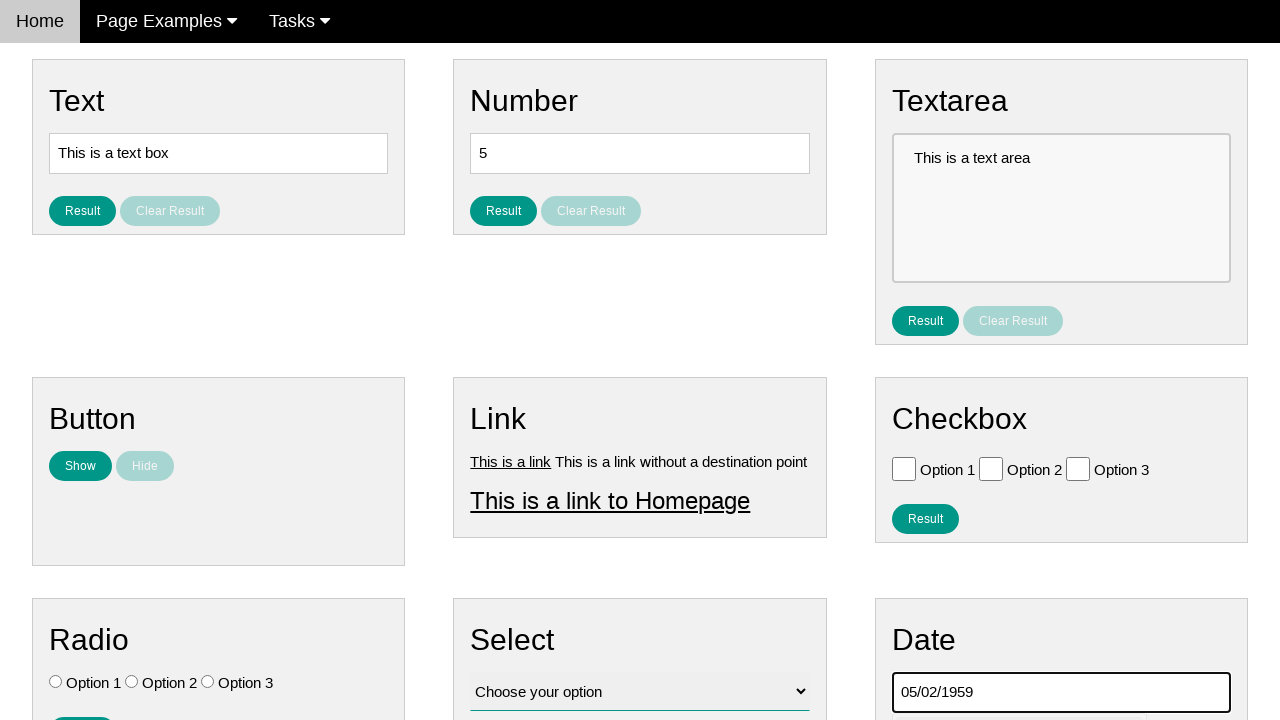

Pressed Enter to confirm the date on #vfb-8
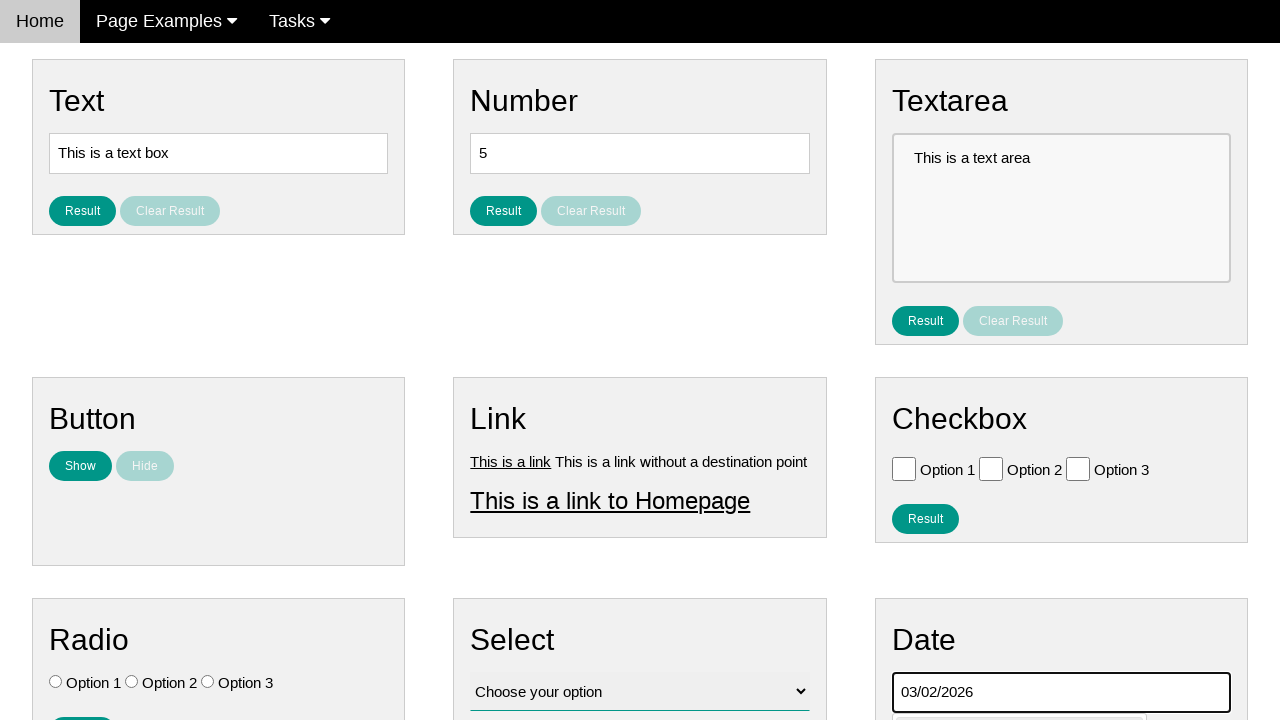

Clicked result button for date at (925, 425) on #result_button_date
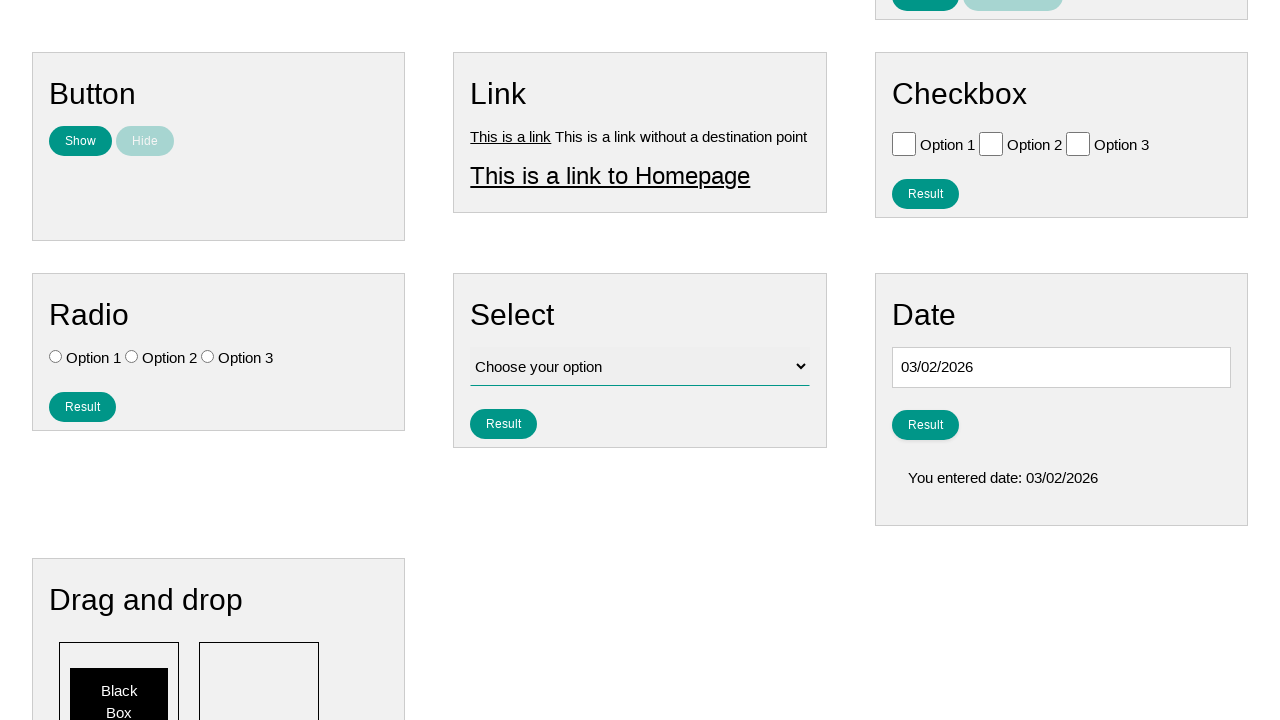

Waited for result date element to appear
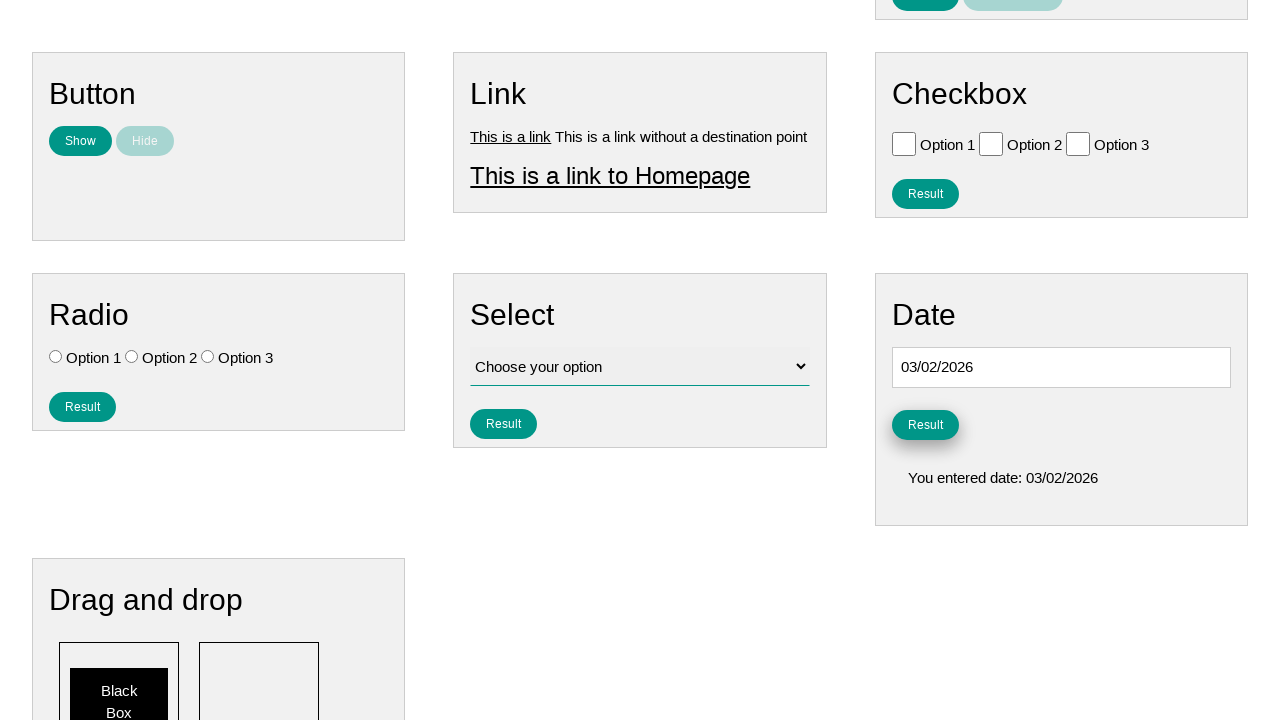

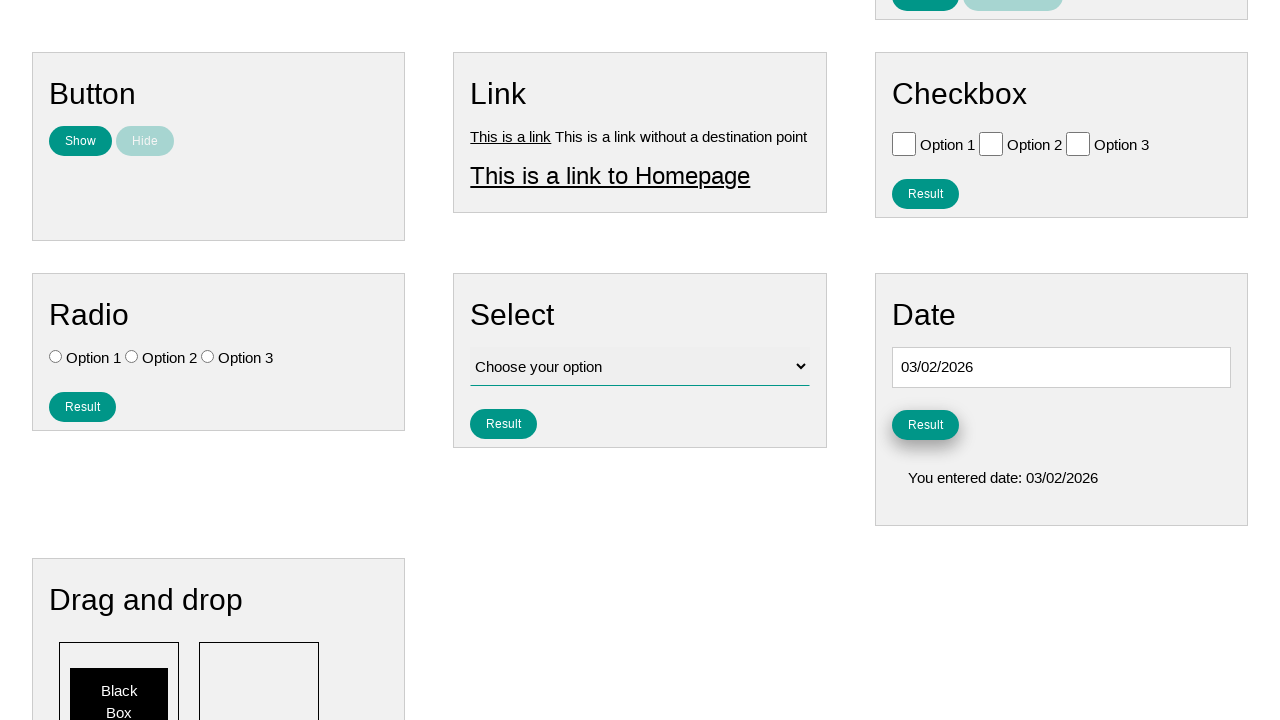